Tests the text box form on DemoQA by filling in full name, email, and current address fields.

Starting URL: https://demoqa.com/text-box

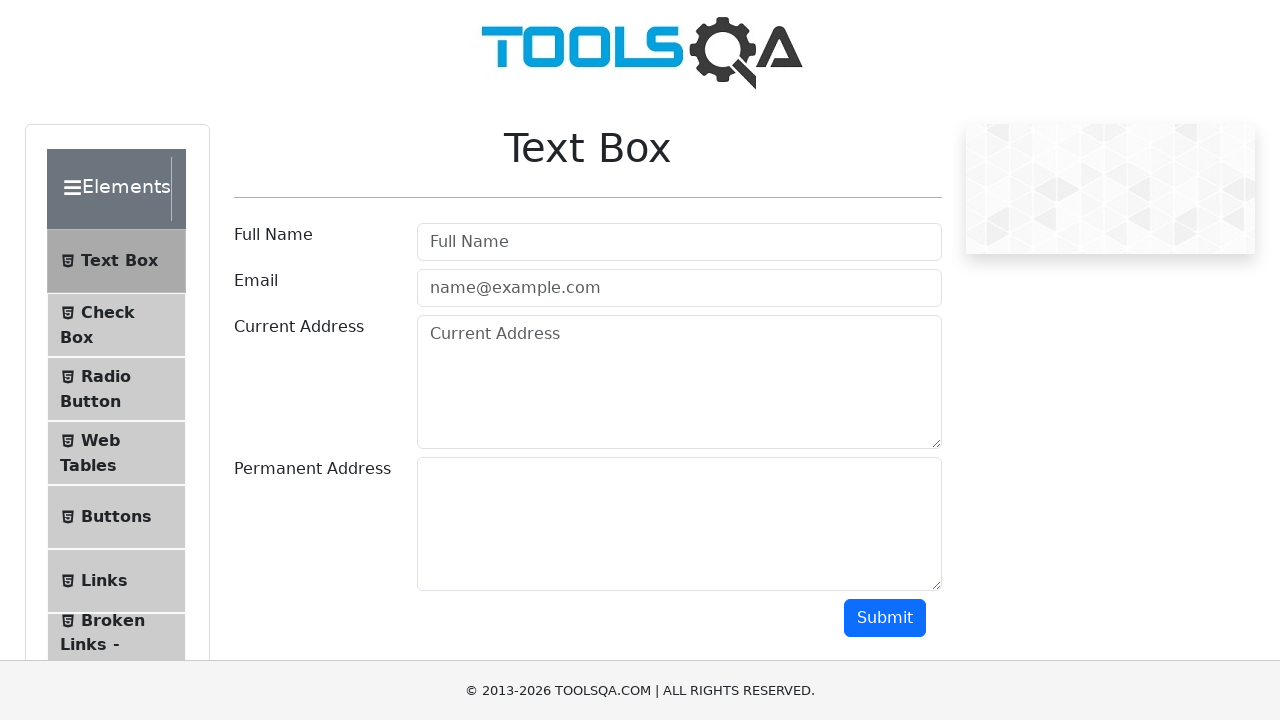

Hid fixed banner if present
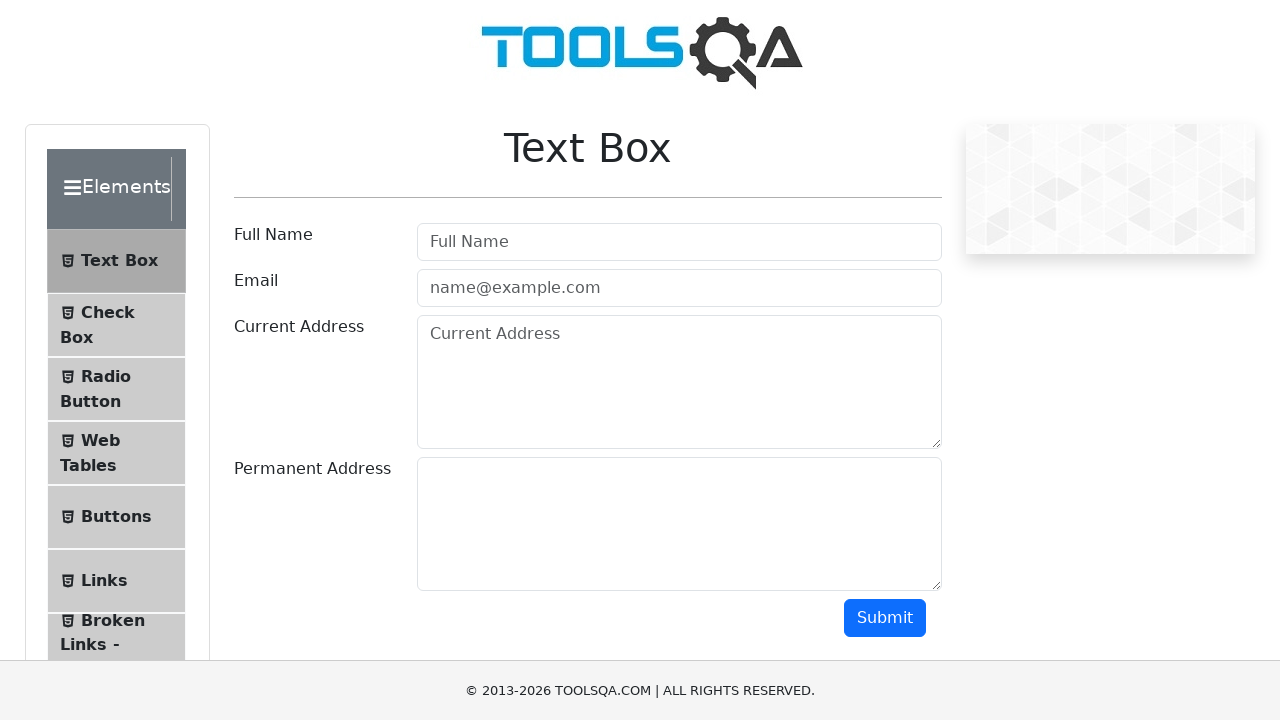

Filled Full Name field with 'Monkey' on input[placeholder='Full Name']
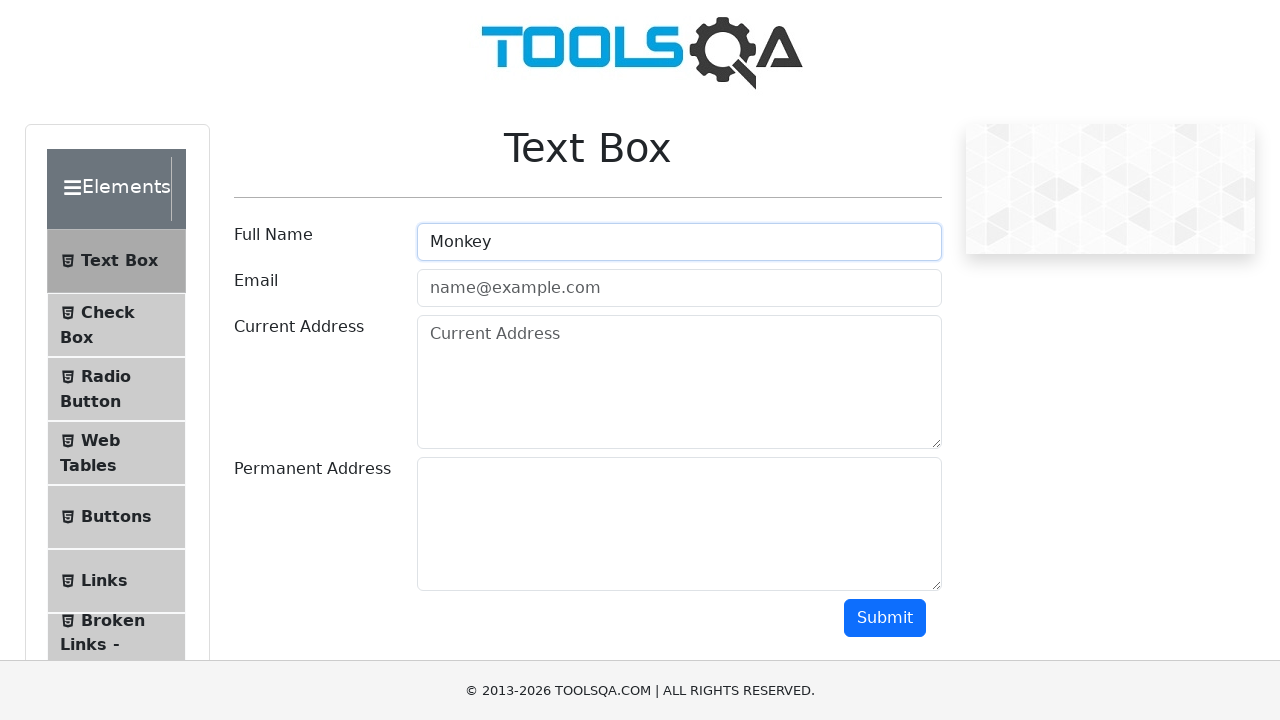

Filled Email field with 'monkey@gmail.com' on input[type='email']
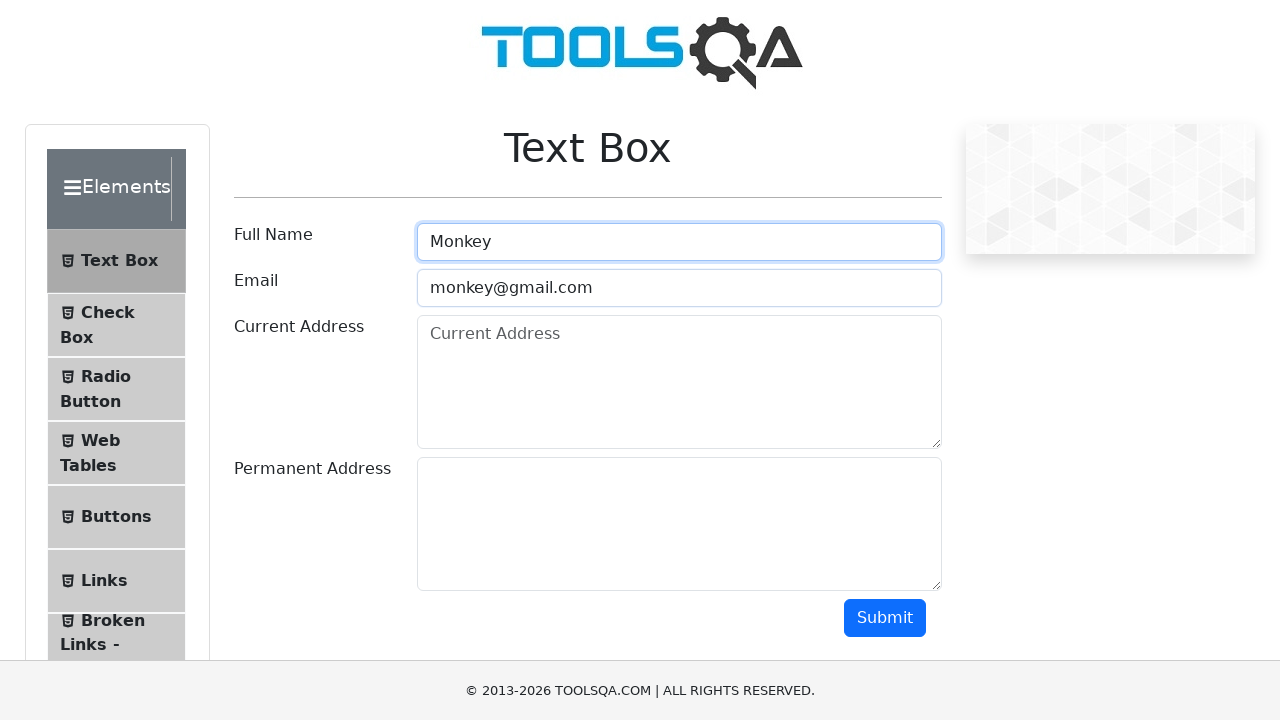

Filled Current Address field with 'Monkey Street 1' on #currentAddress
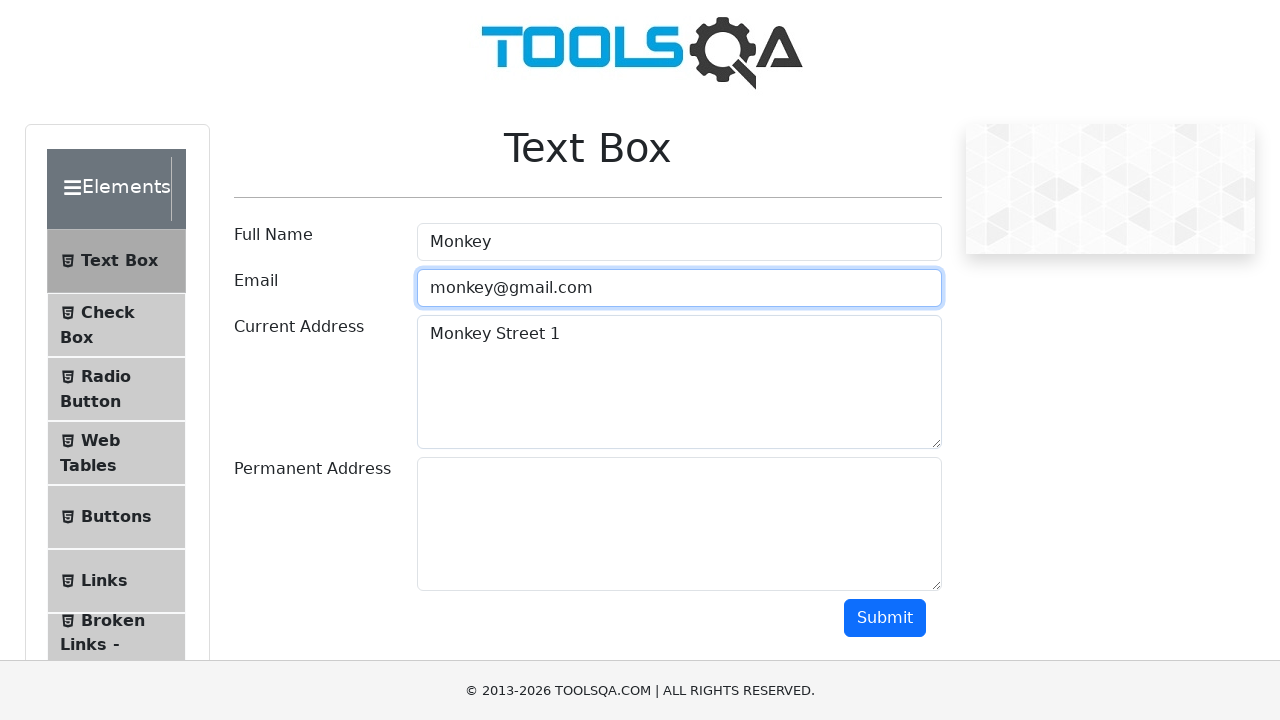

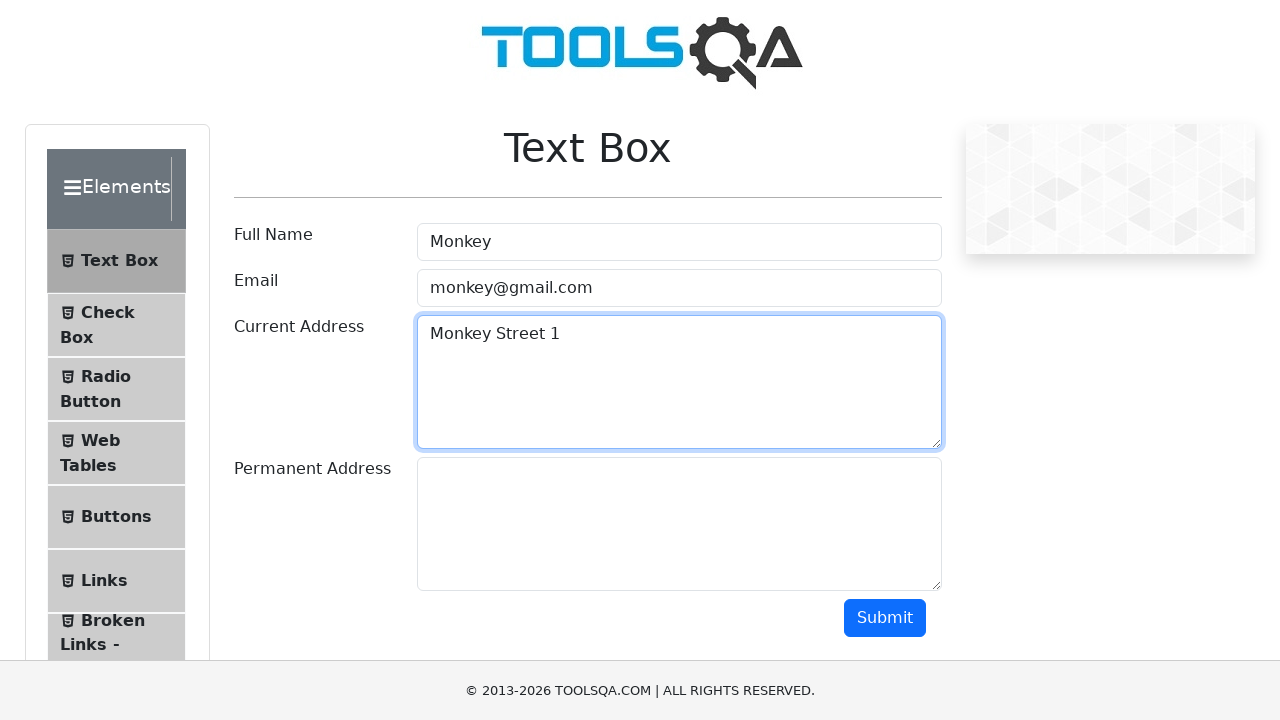